Tests file upload functionality by navigating to the file upload page, selecting a file, and clicking the upload button

Starting URL: https://the-internet.herokuapp.com/

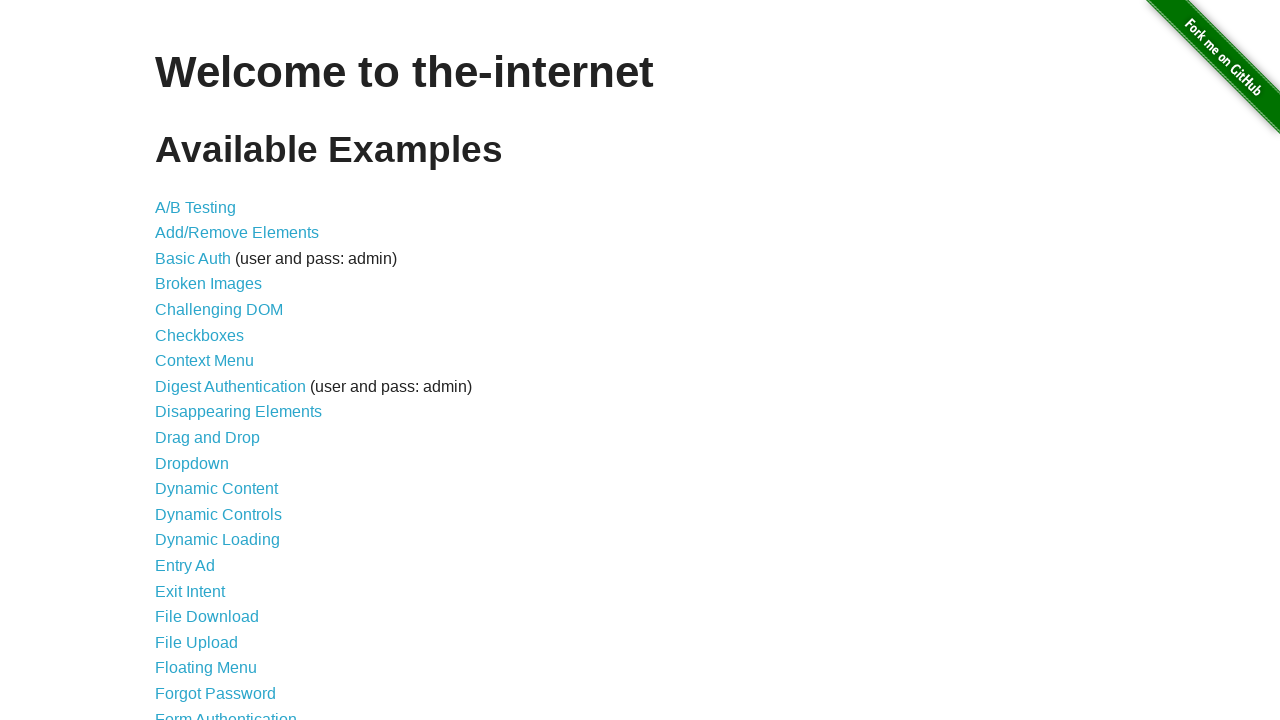

Clicked on the File Upload link at (196, 642) on a:text('File Upload')
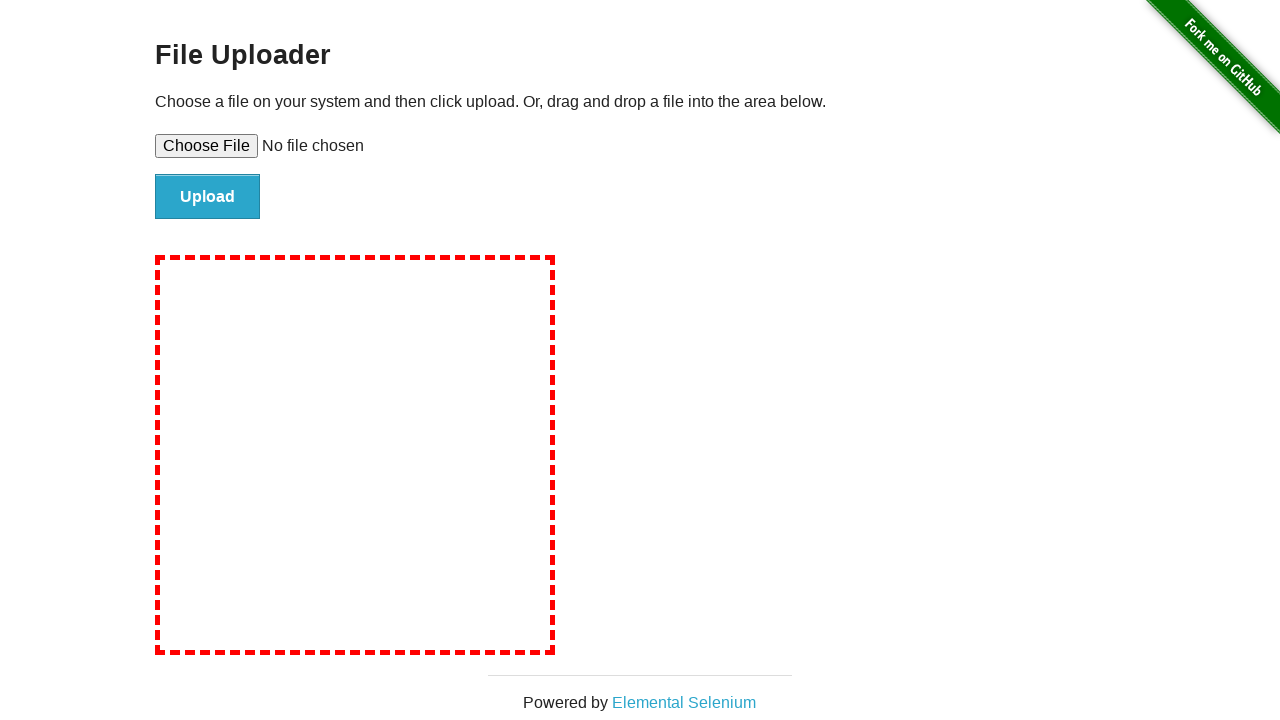

File upload page loaded and file input element is visible
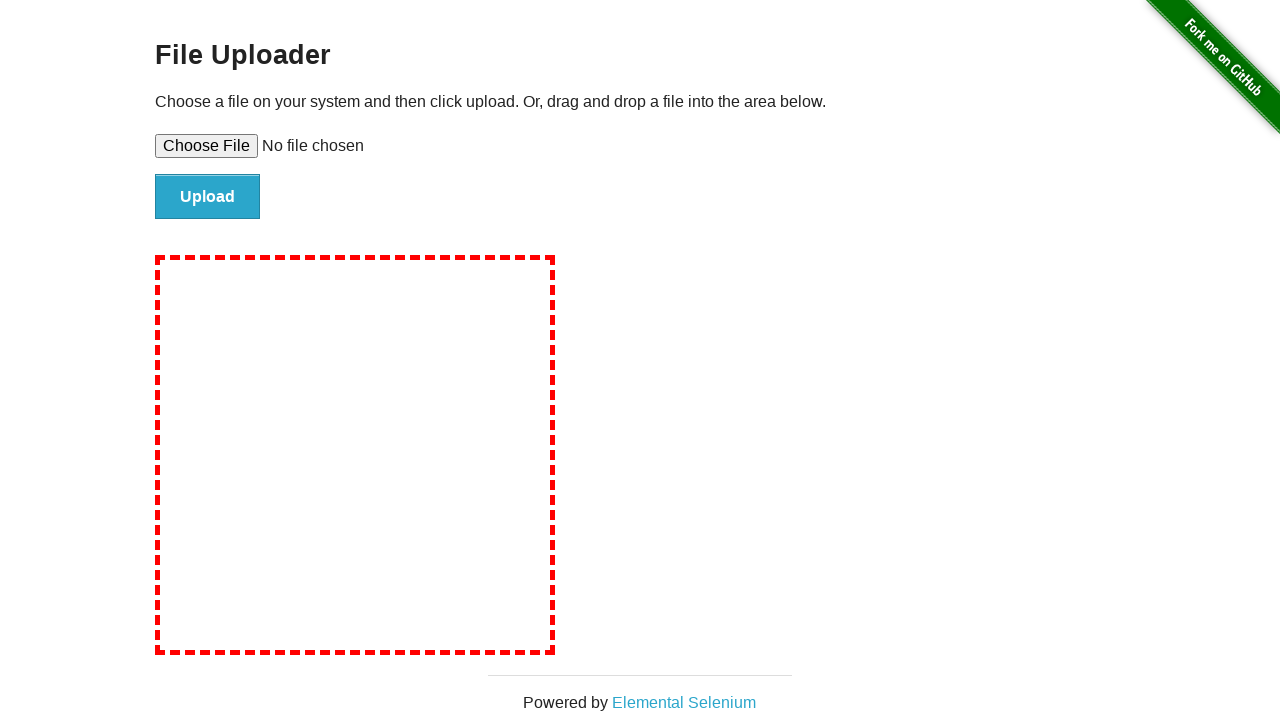

Created test file at /tmp/test_upload_file.txt
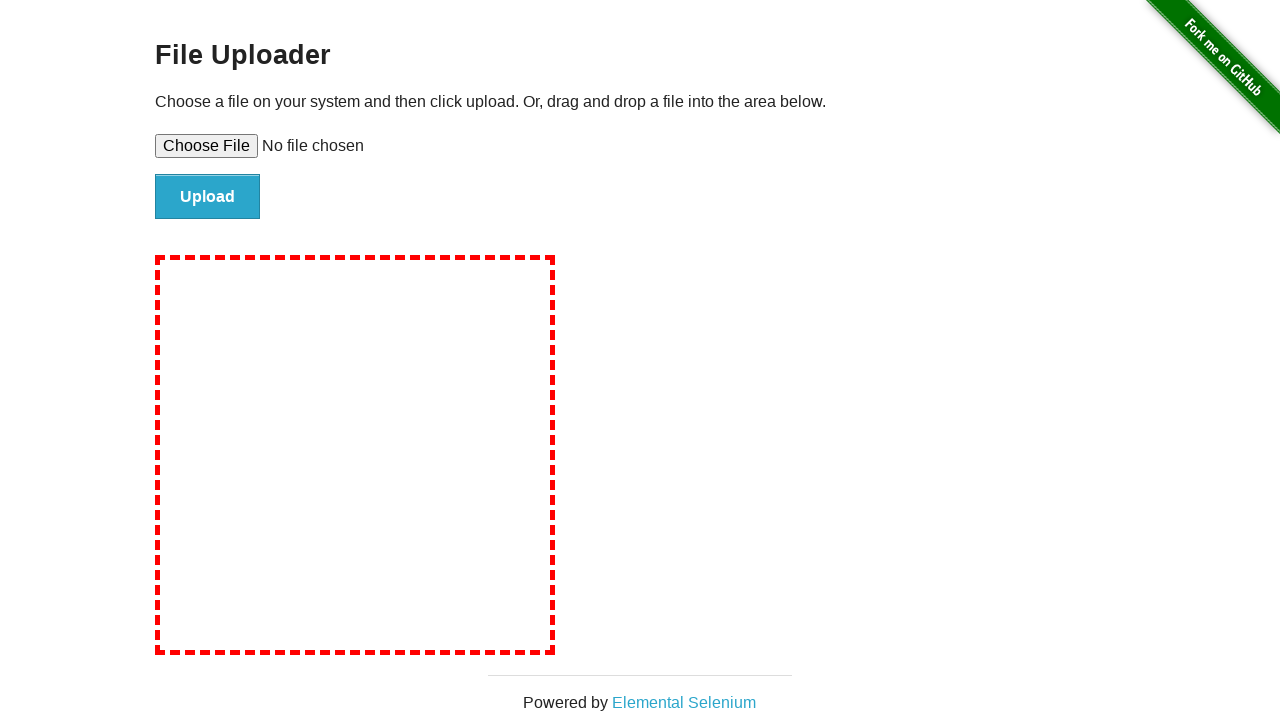

Selected test file for upload using set_input_files
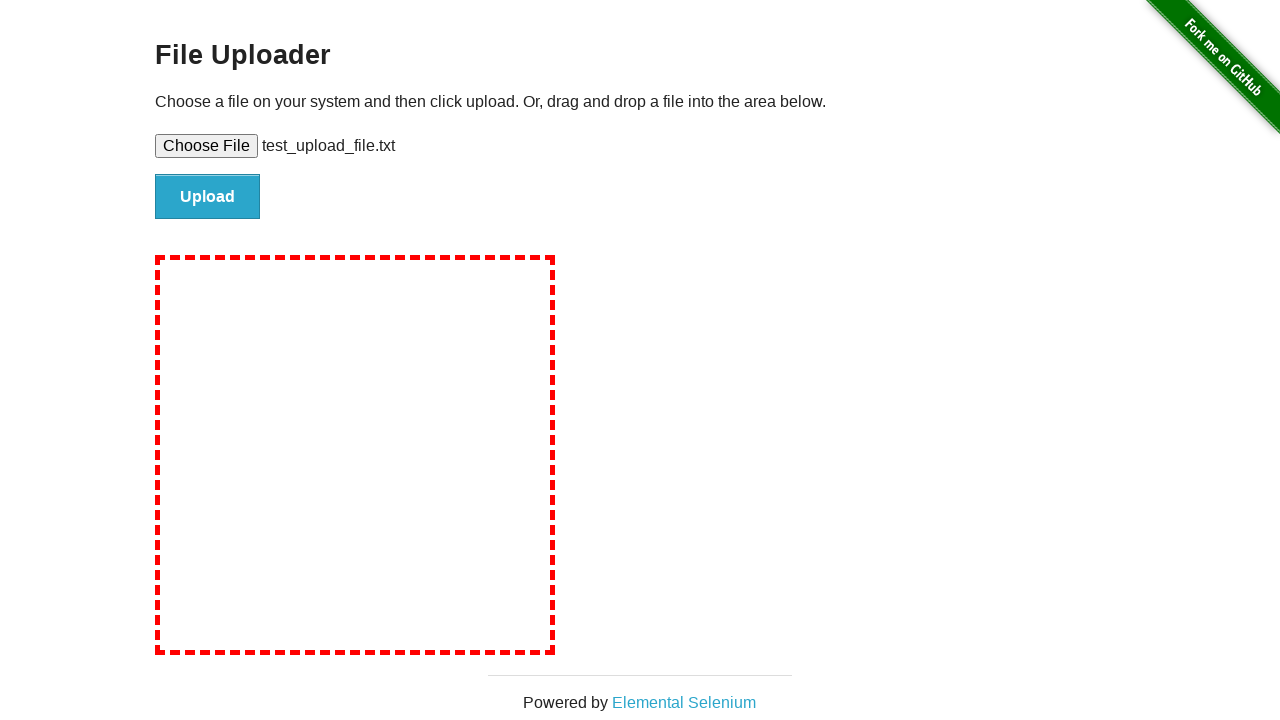

Clicked the upload button to submit the file at (208, 197) on #file-submit
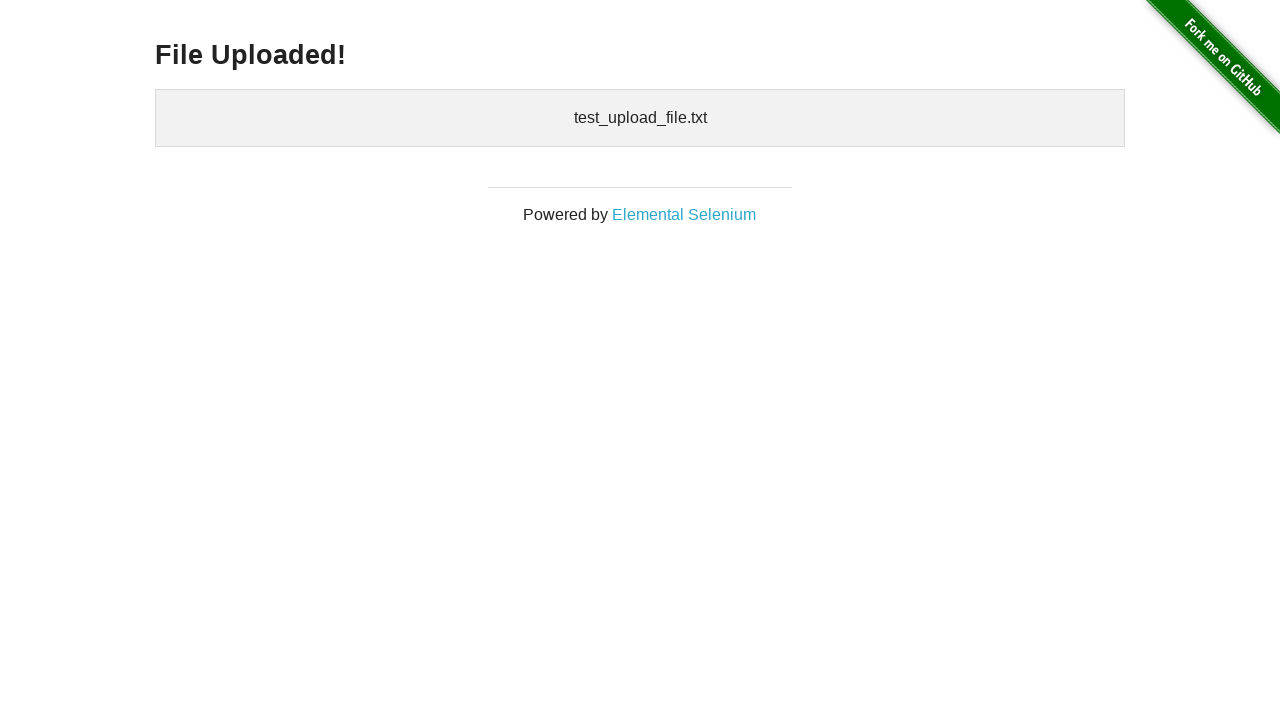

File upload completed and confirmation message displayed
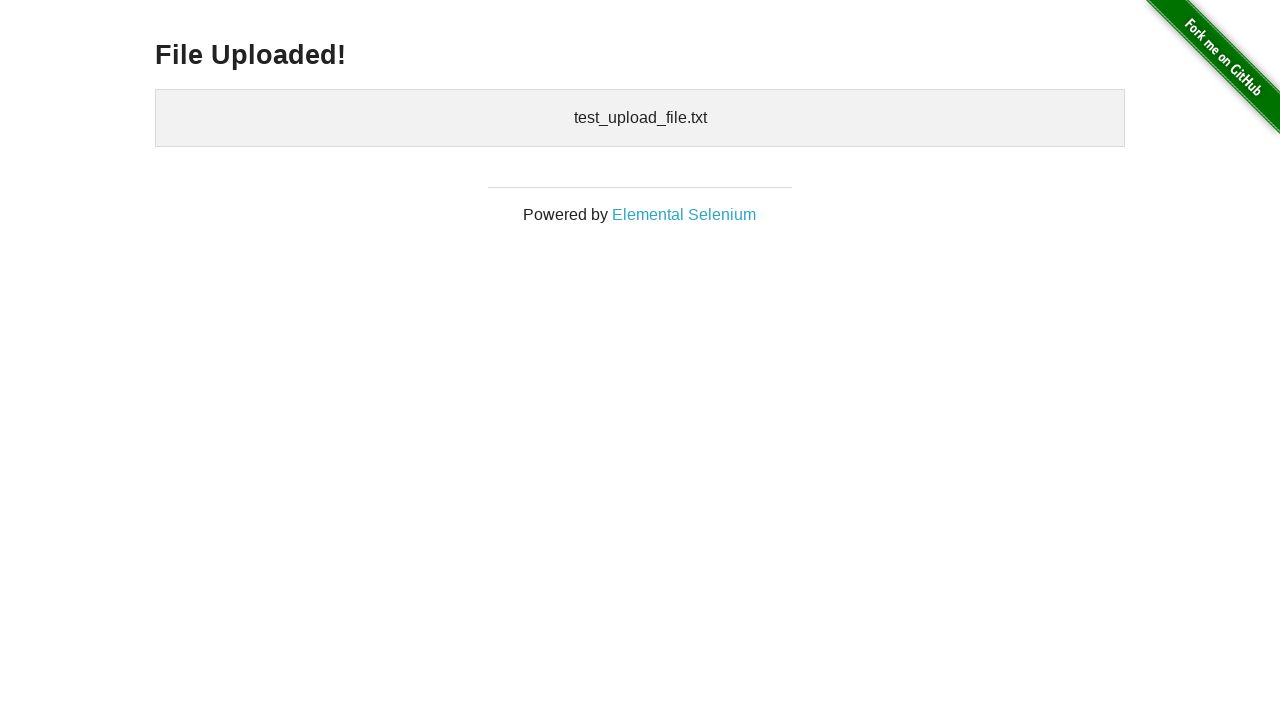

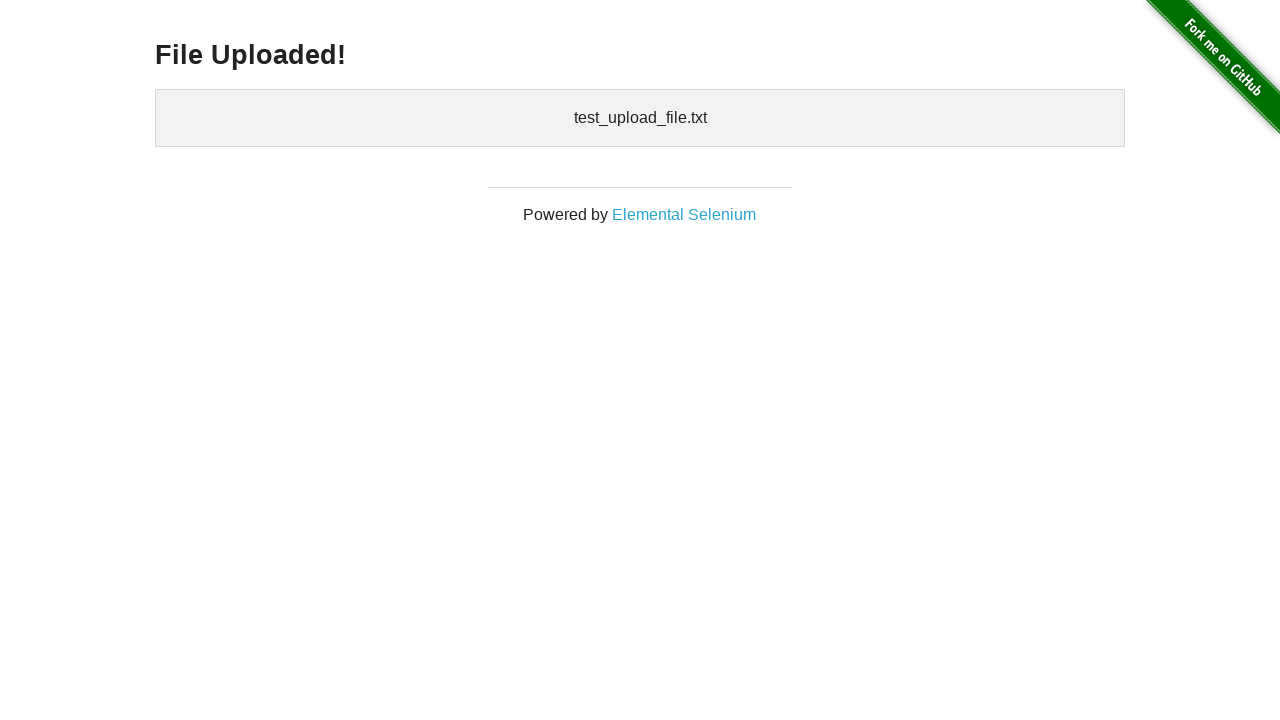